Tests iframe handling on W3Schools by navigating to a JavaScript popup tutorial, opening a "Try it" editor in a new window, interacting with theme change button, switching between iframes, and clicking the "Try it" button inside the iframe

Starting URL: https://www.w3schools.com/js/js_popup.asp

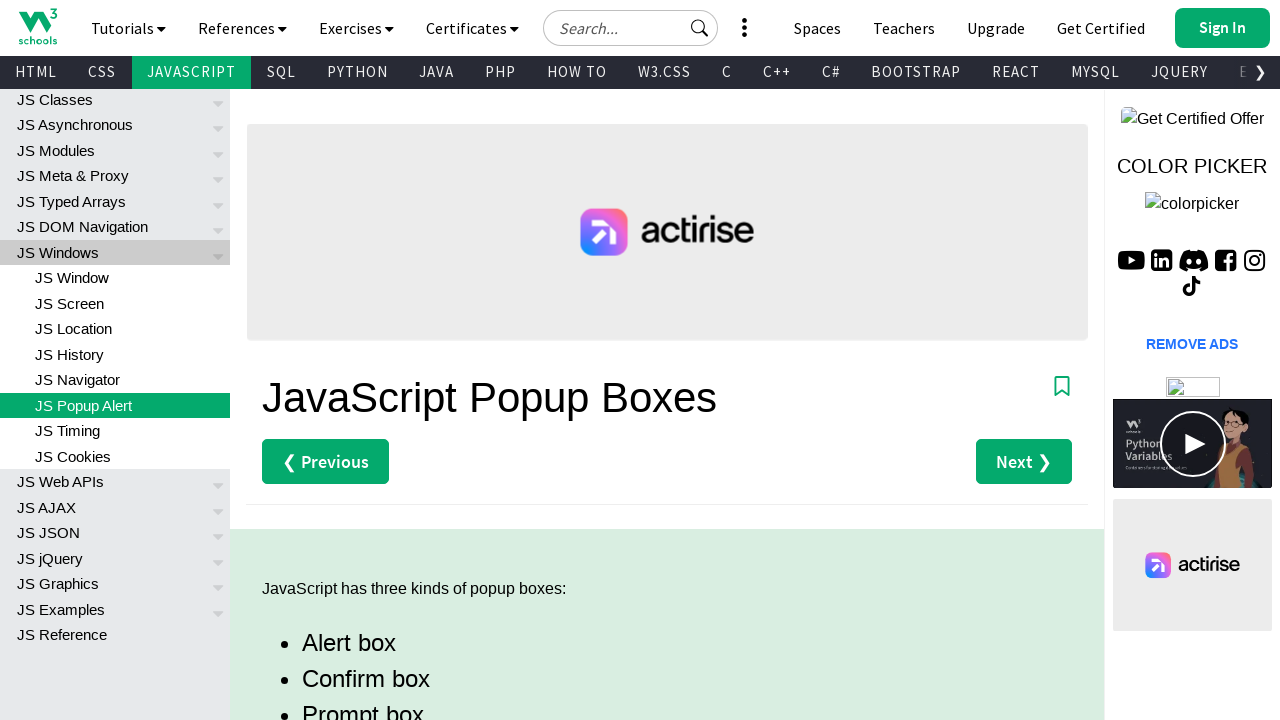

Clicked on 'Try it Yourself' link for JavaScript alert at (334, 360) on a[href='tryit.asp?filename=tryjs_alert']
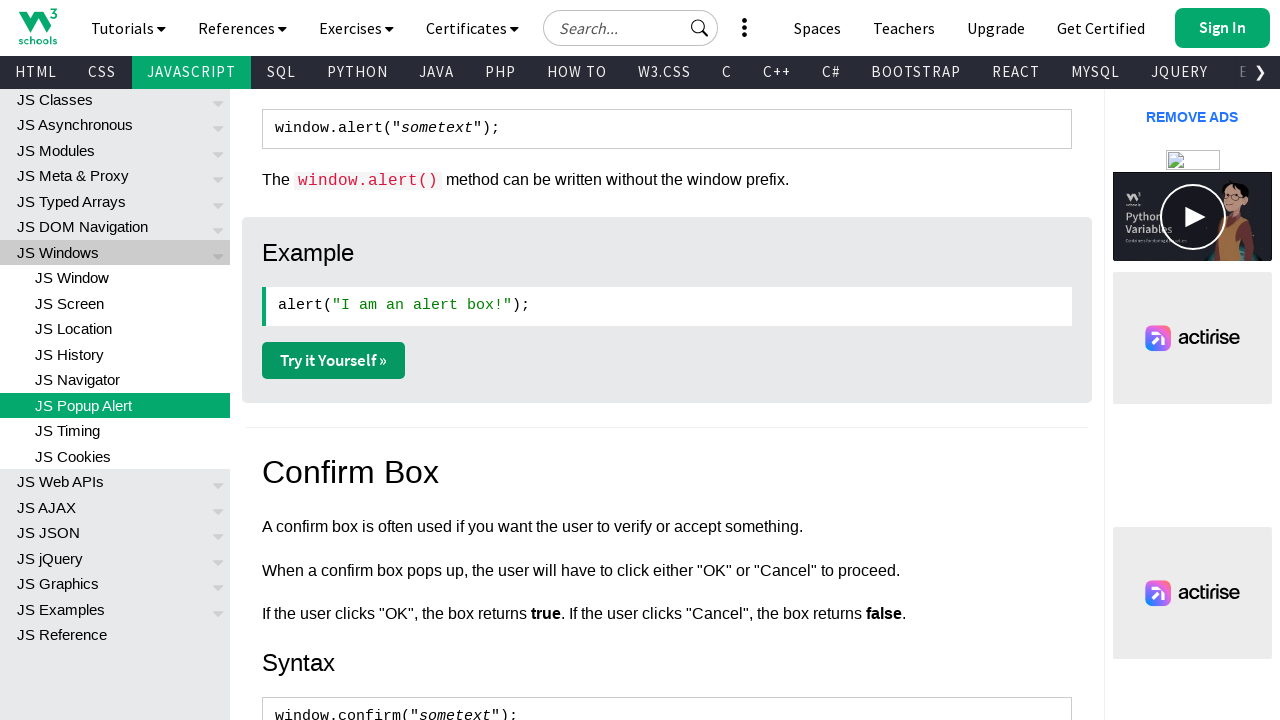

Clicked link to open new page/popup window at (334, 360) on a[href='tryit.asp?filename=tryjs_alert']
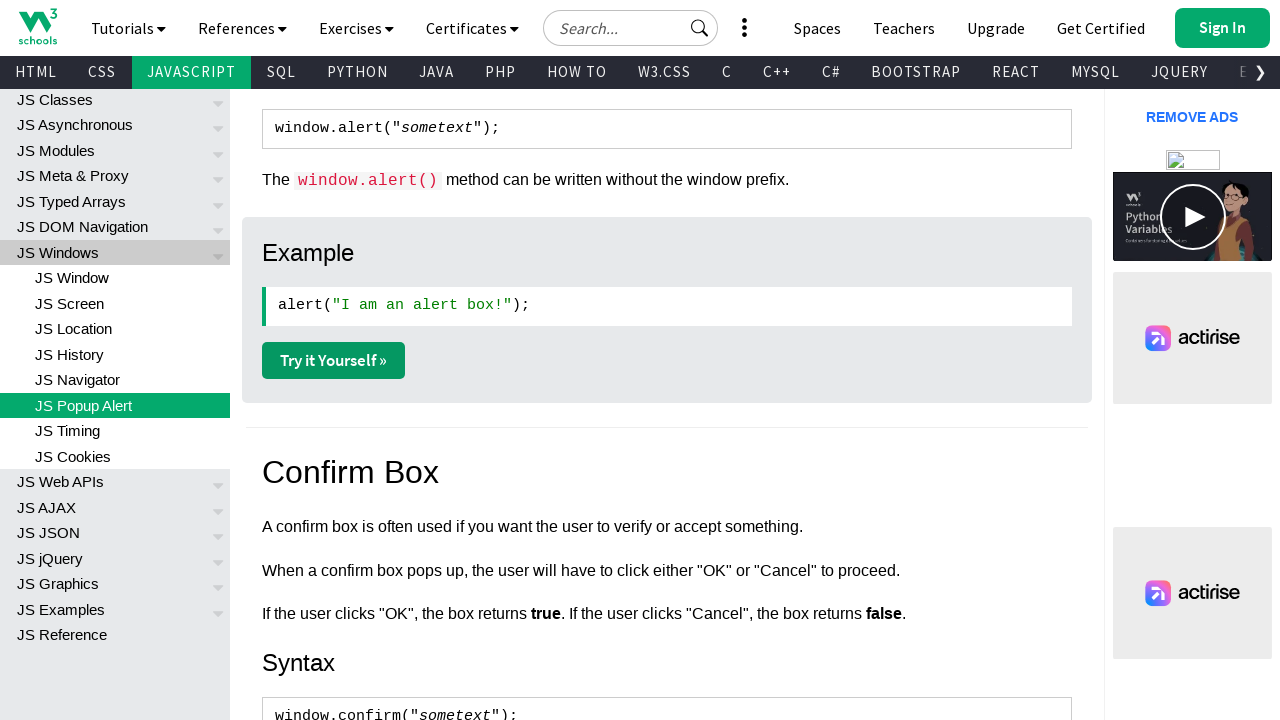

New page opened and loaded successfully
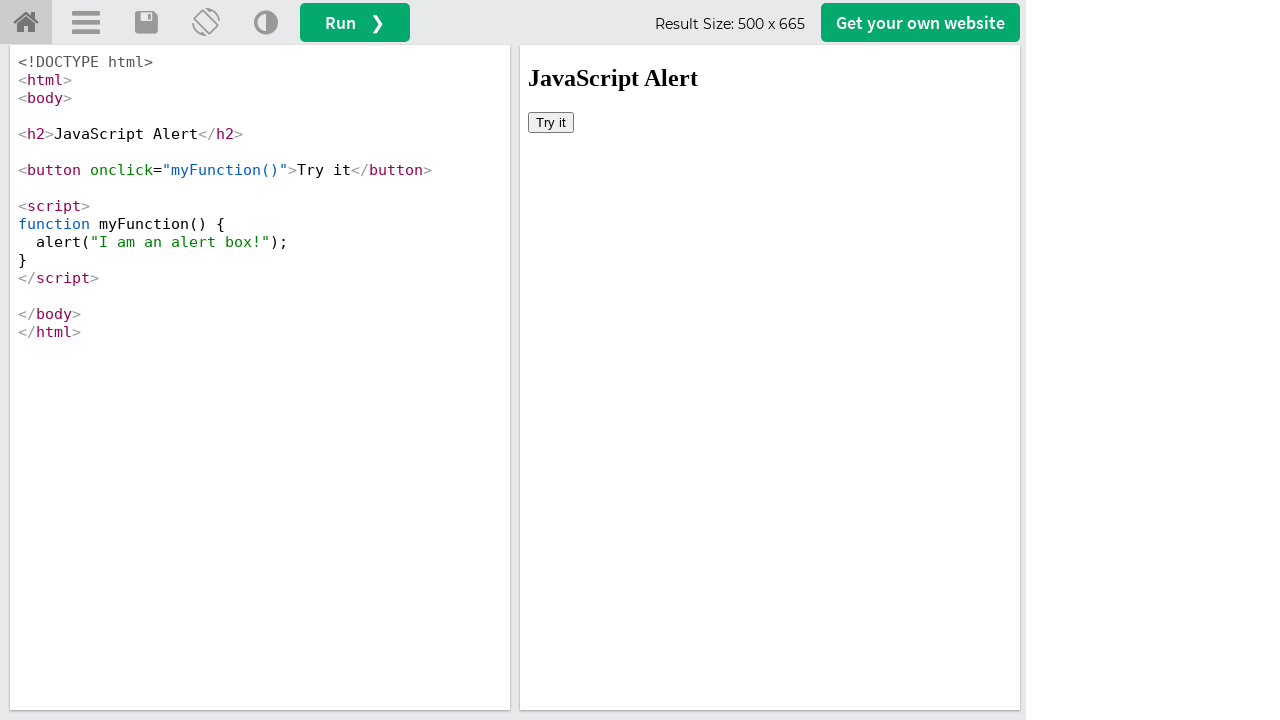

Clicked 'Change Theme' button at (266, 23) on a[title='Change Theme']
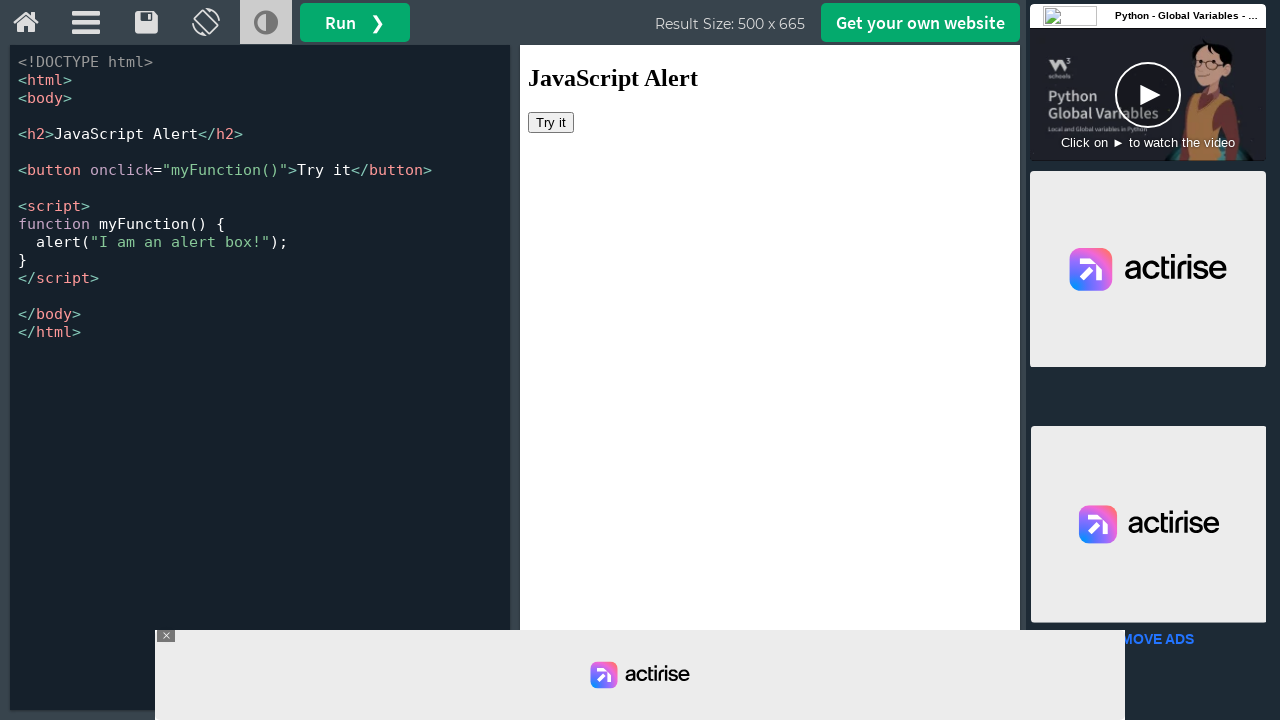

Waited for theme menu to appear
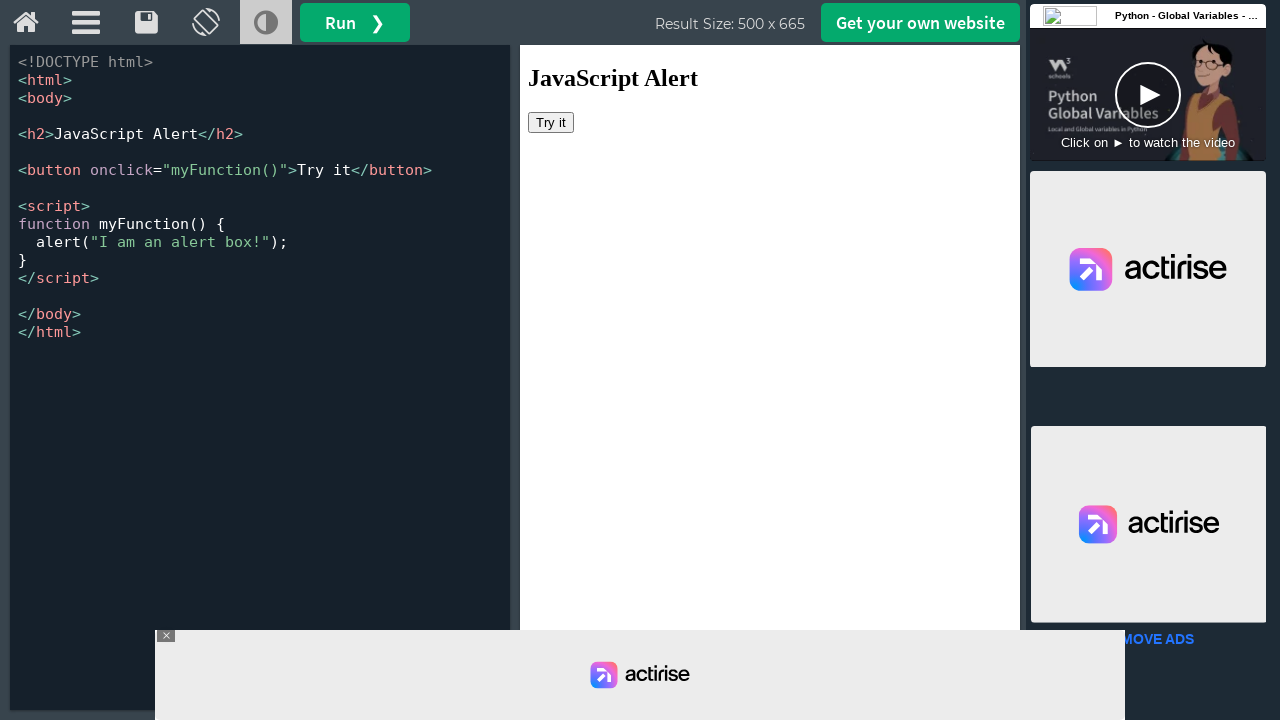

Clicked 'Change Theme' button again to close theme menu at (266, 23) on a[title='Change Theme']
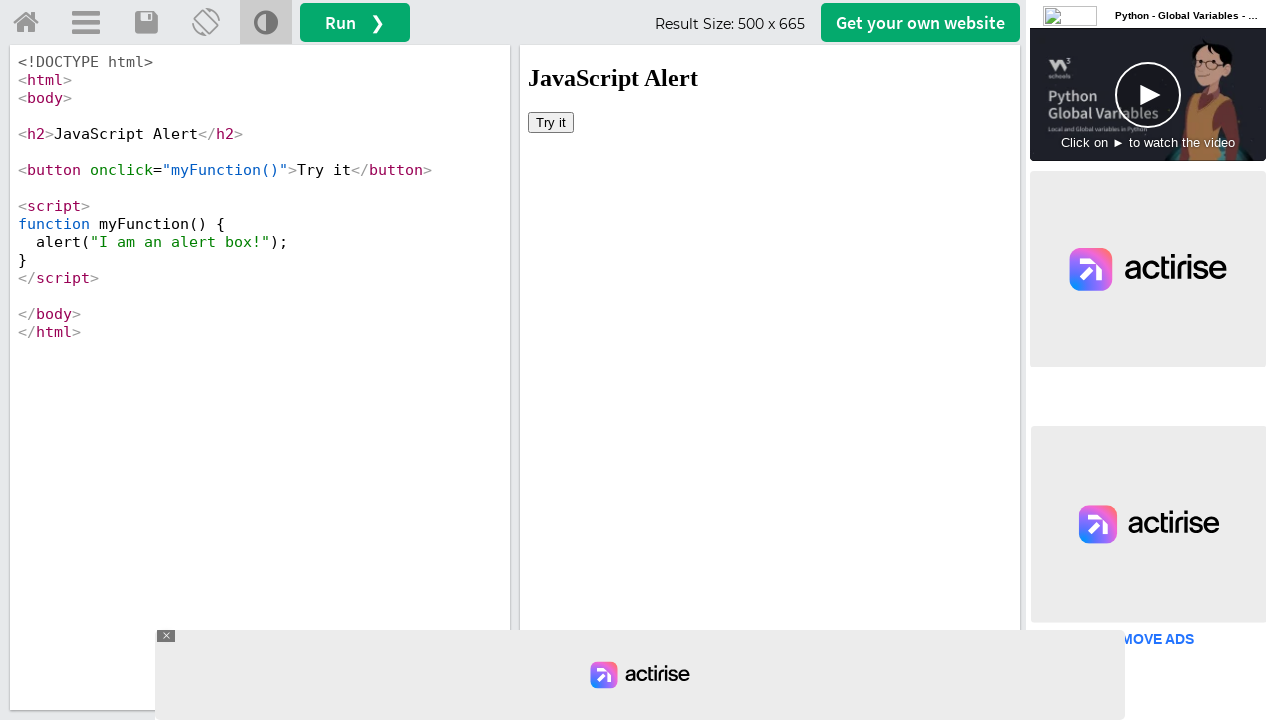

Located iframe with id 'iframeResult'
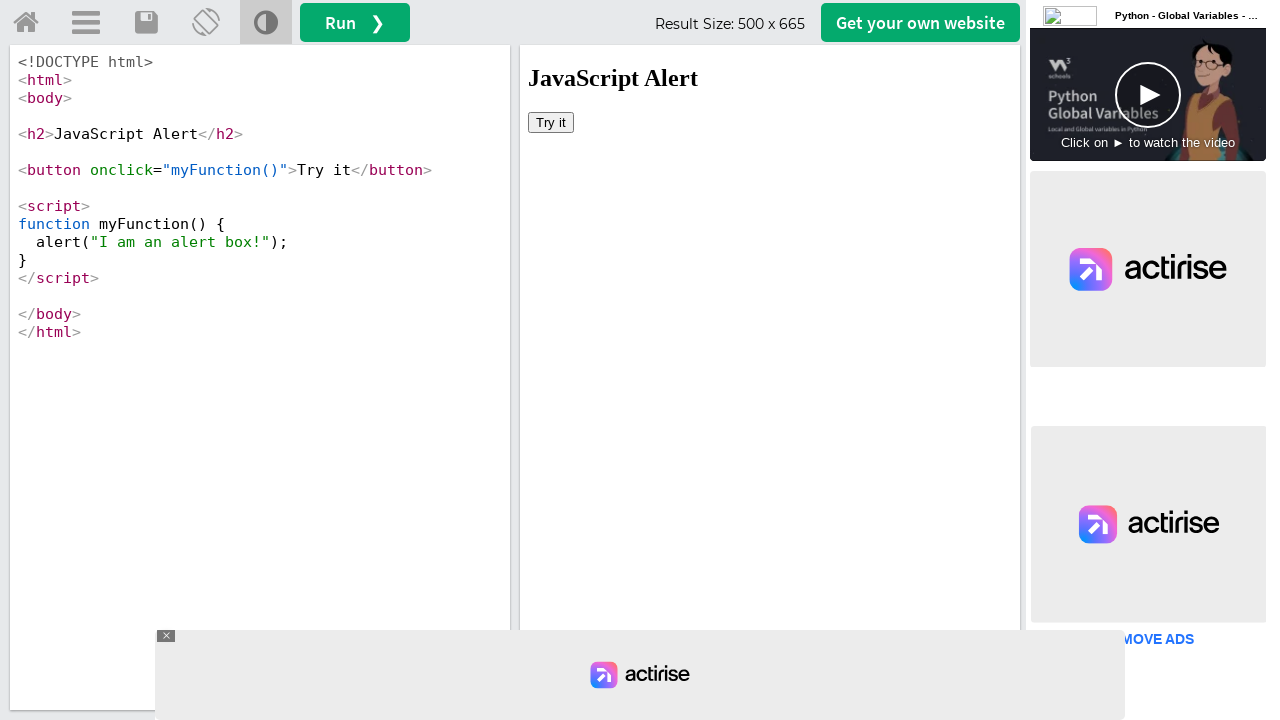

Clicked 'Try it' button inside the iframe at (551, 122) on #iframeResult >> internal:control=enter-frame >> button:has-text('Try it')
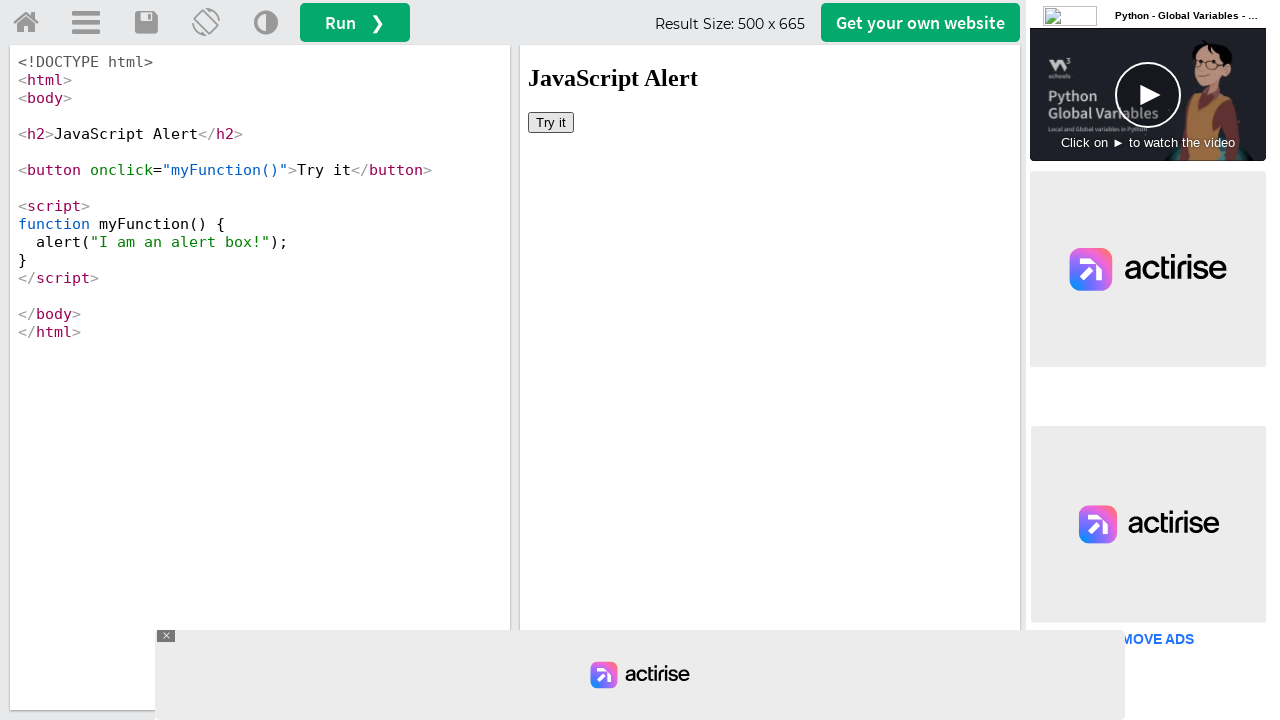

Set up dialog handler to accept alerts
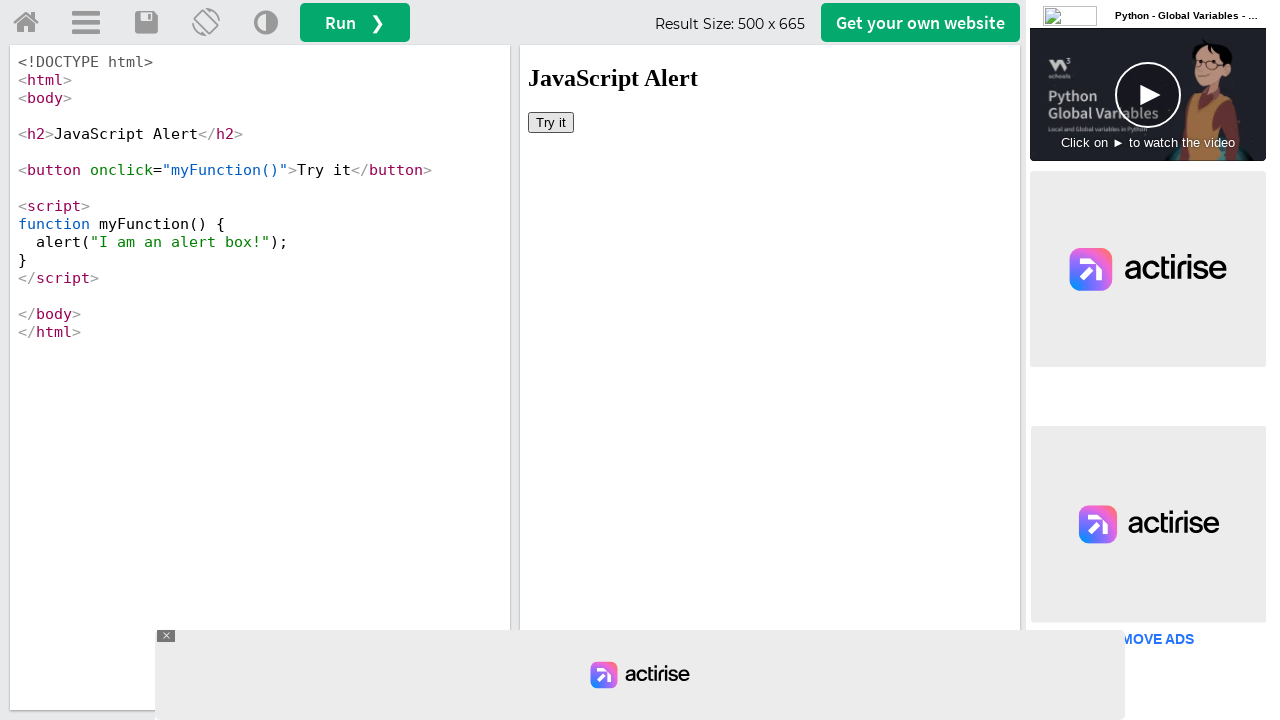

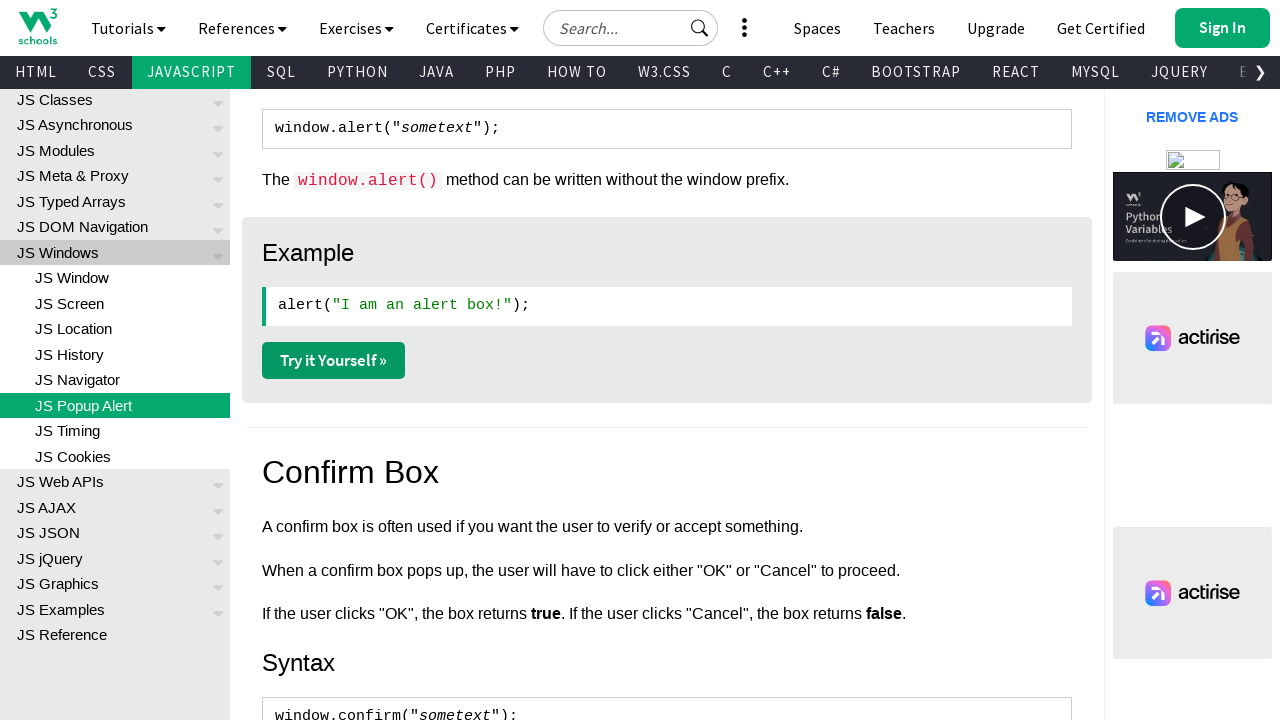